Tests filling multiple textbox elements on a demo form page, including single-line text fields (name, email) and multi-line text areas (current address, permanent address).

Starting URL: https://demoqa.com/text-box

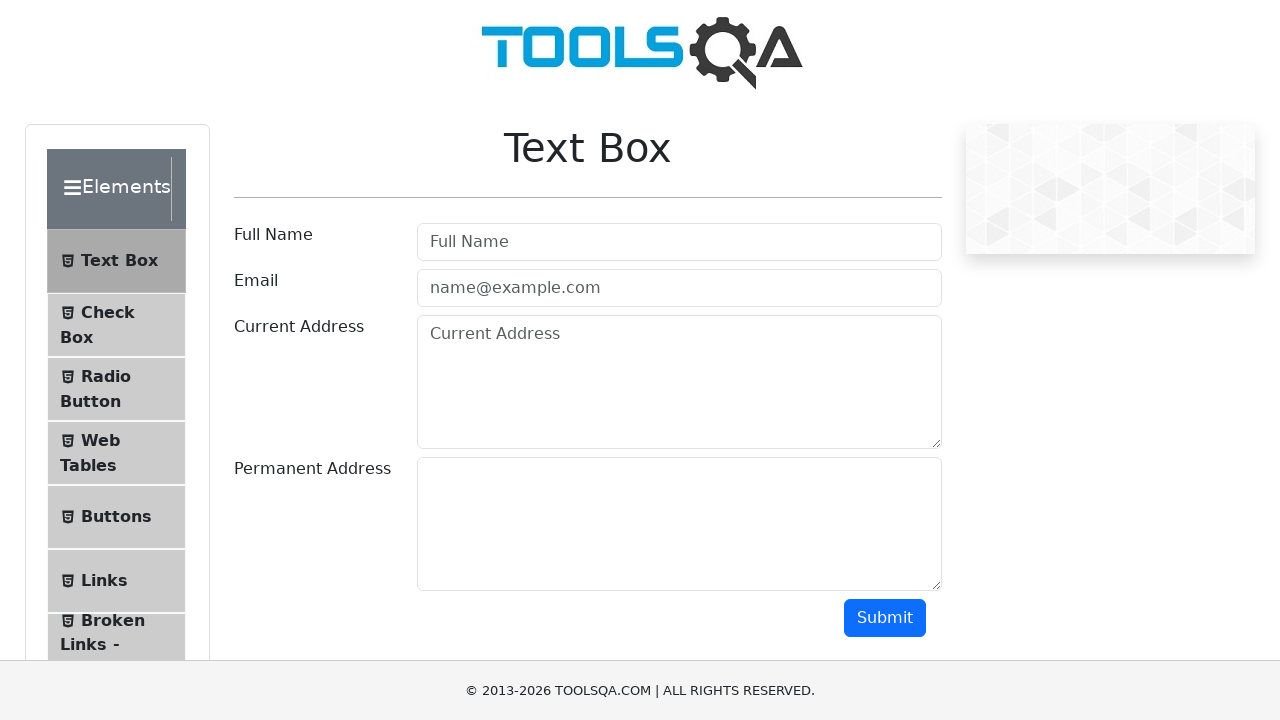

Filled userName field with 'John Smith' on #userName
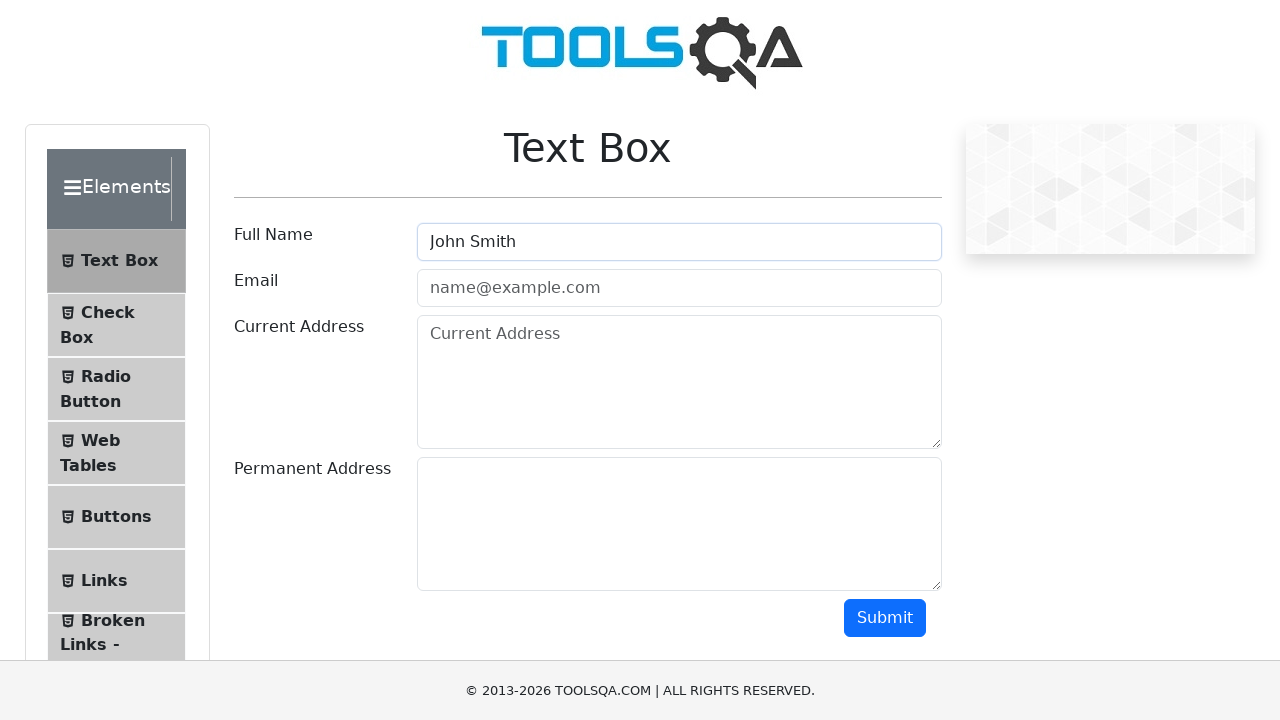

Filled userEmail field with 'john.smith@example.com' on #userEmail
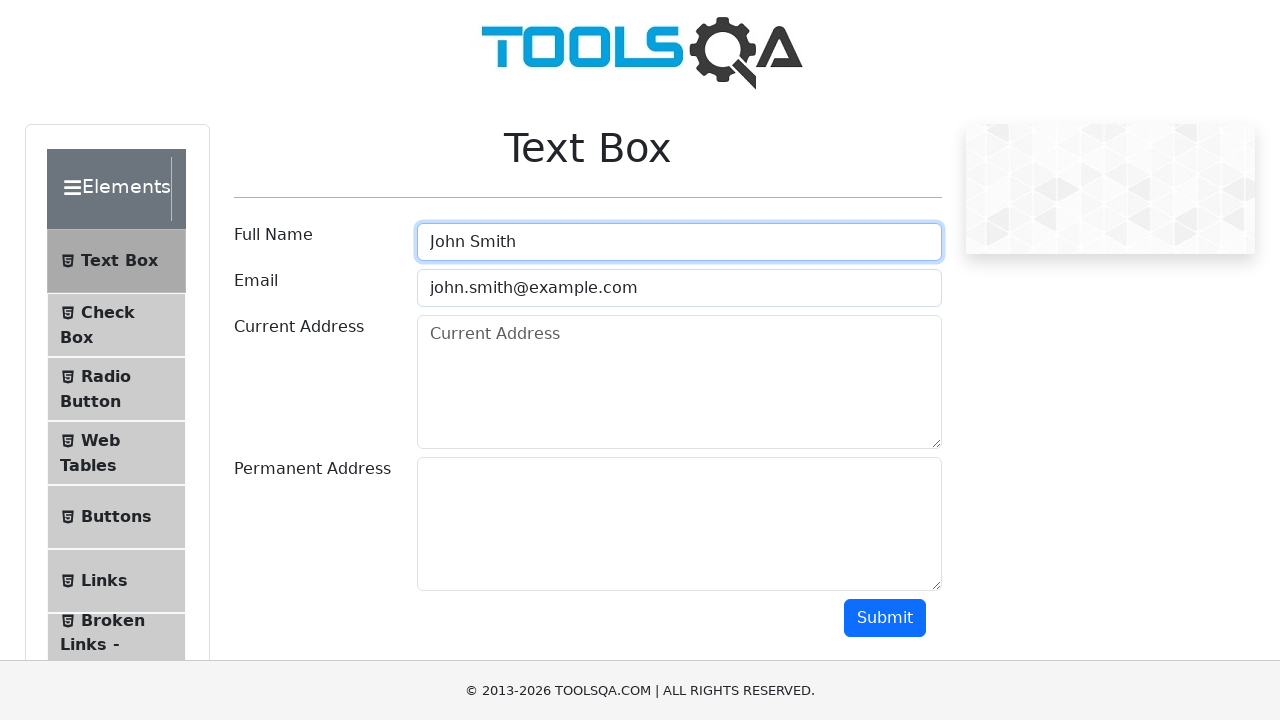

Filled currentAddress field with multi-line address on #currentAddress
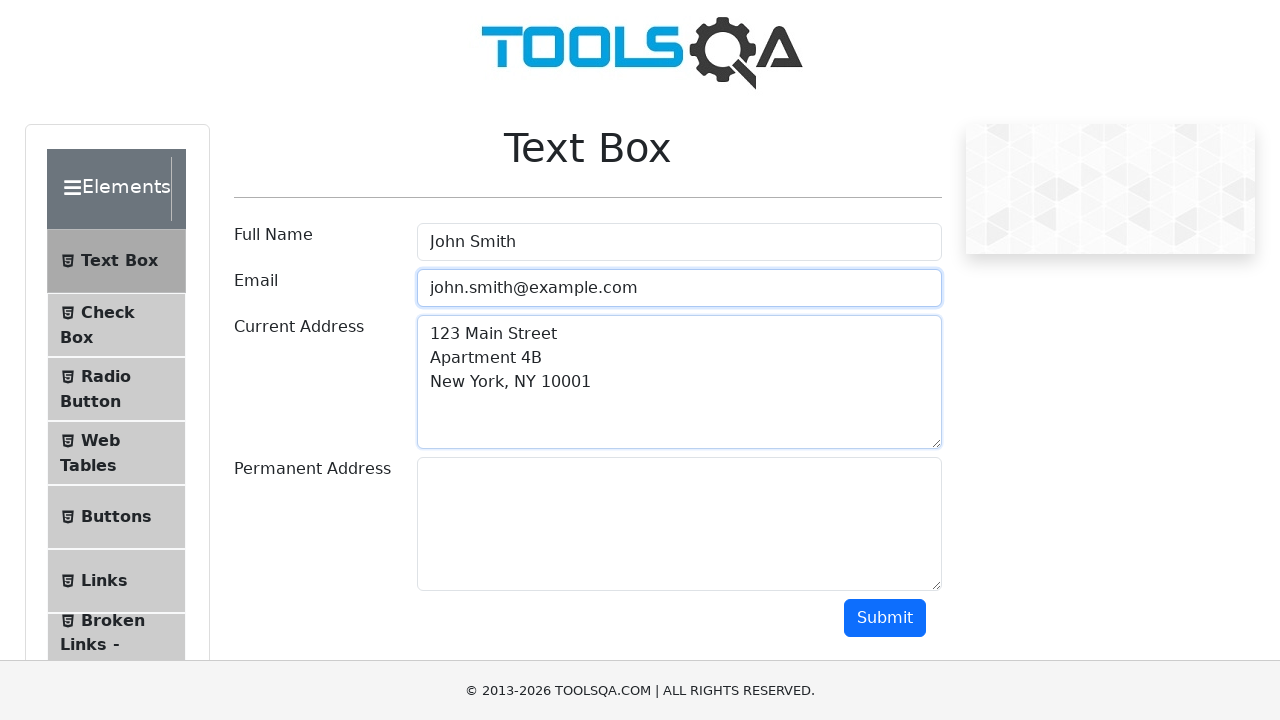

Filled permanentAddress field with multi-line address on #permanentAddress
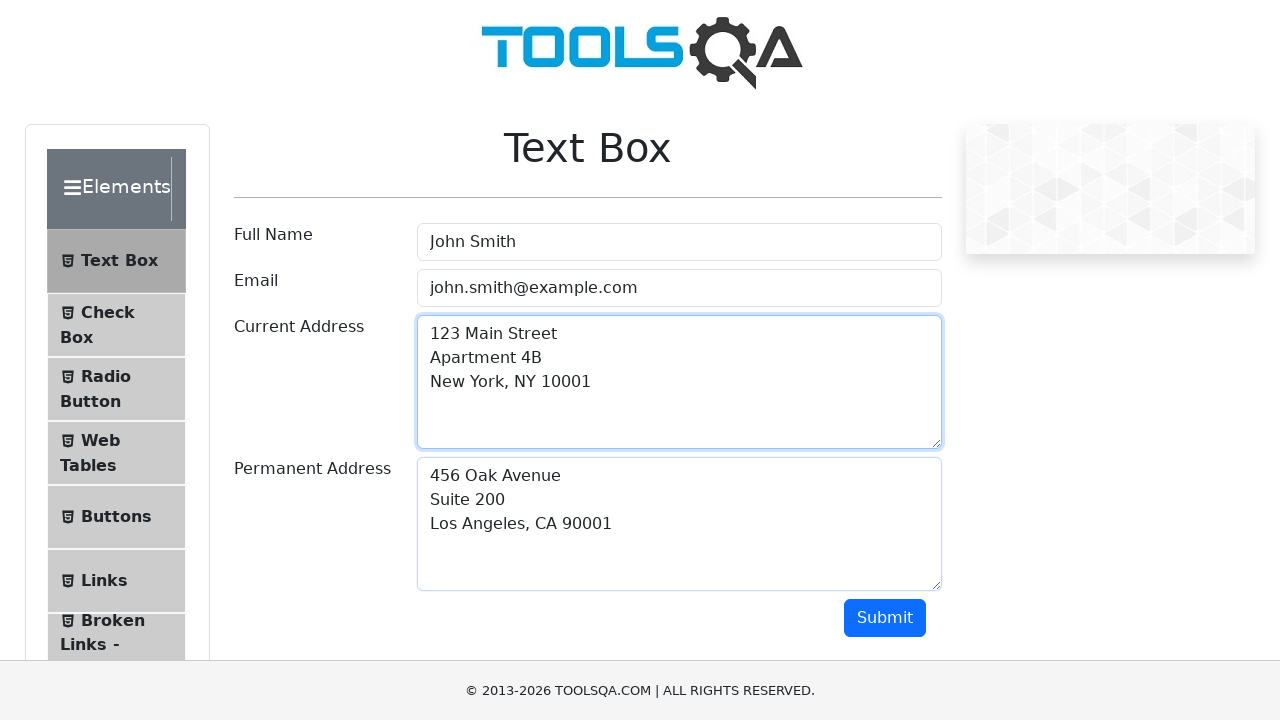

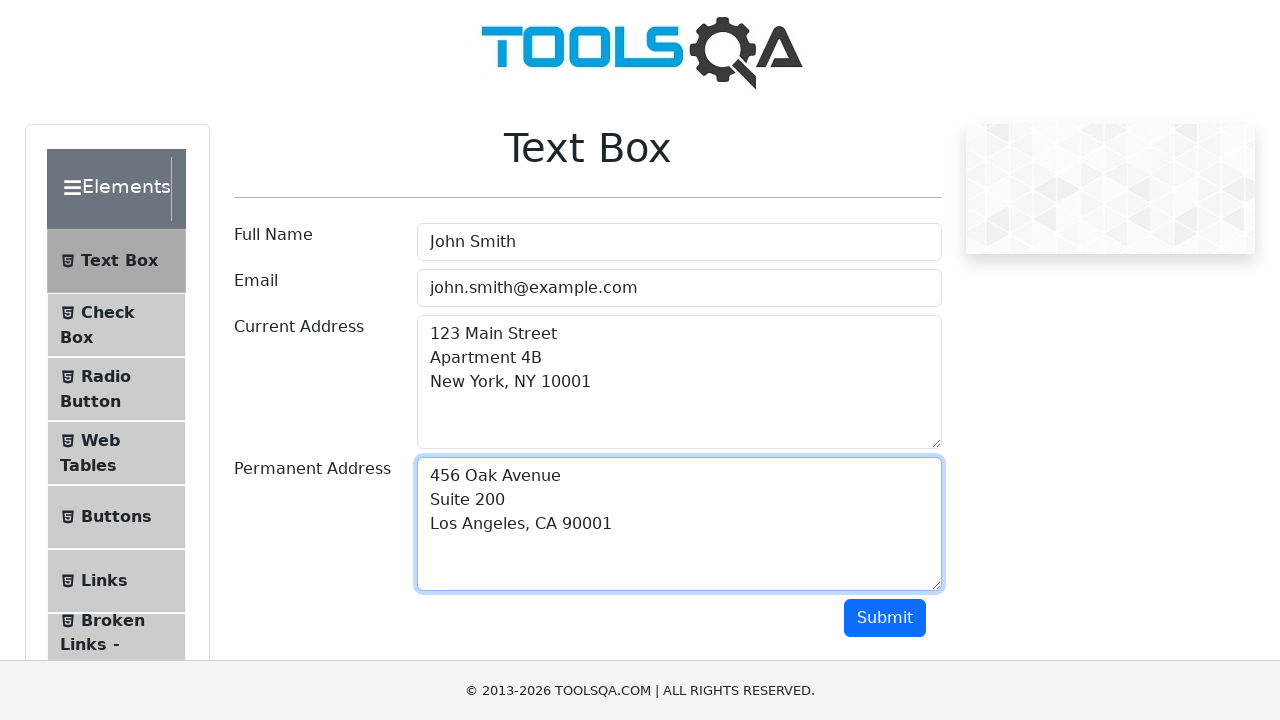